Tests dynamic control functionality by toggling the enabled state of a text input field

Starting URL: https://training-support.net/webelements/dynamic-controls

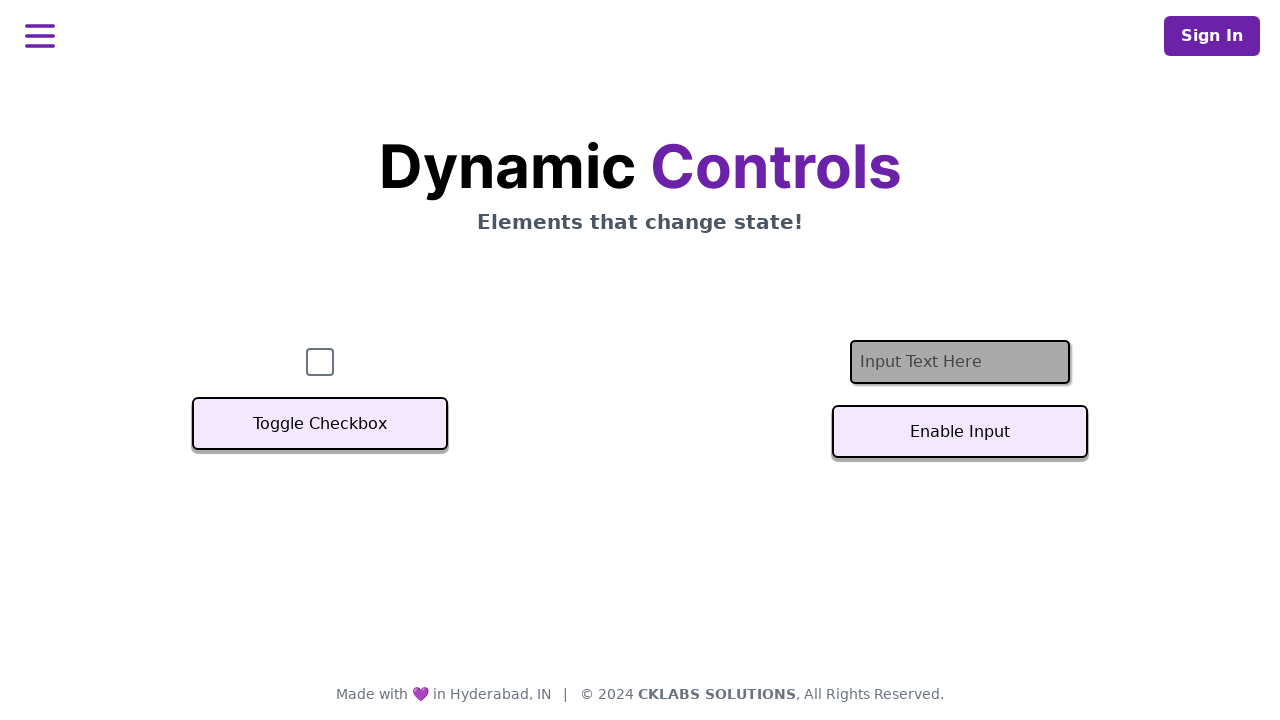

Located the text input element with id 'textInput'
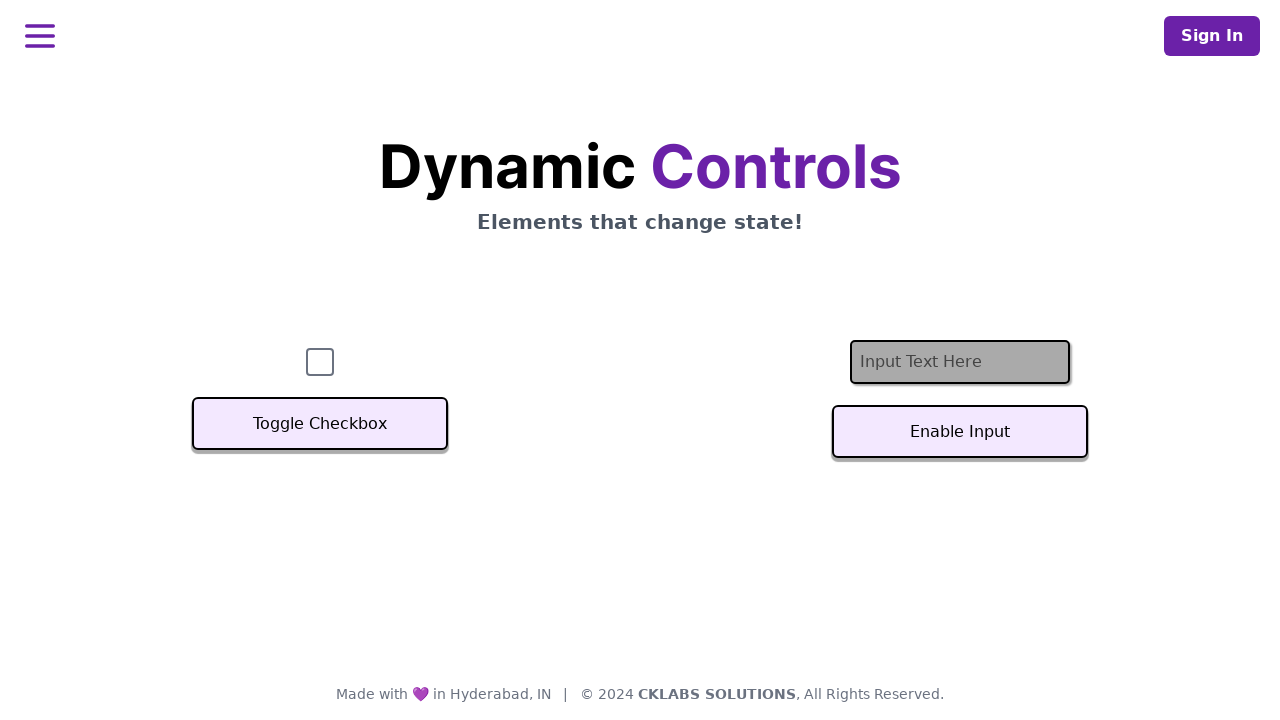

Checked initial state of text input - should be disabled
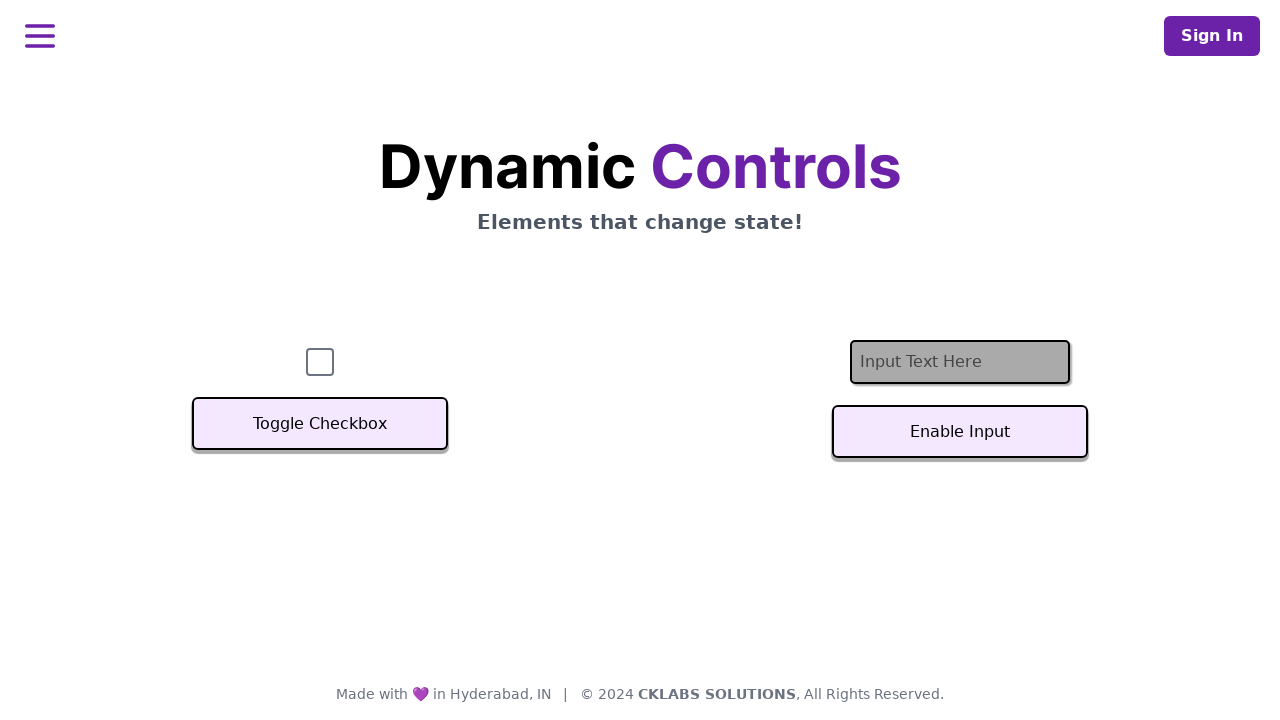

Clicked the toggle button to change text input enabled state at (960, 432) on #textInputButton
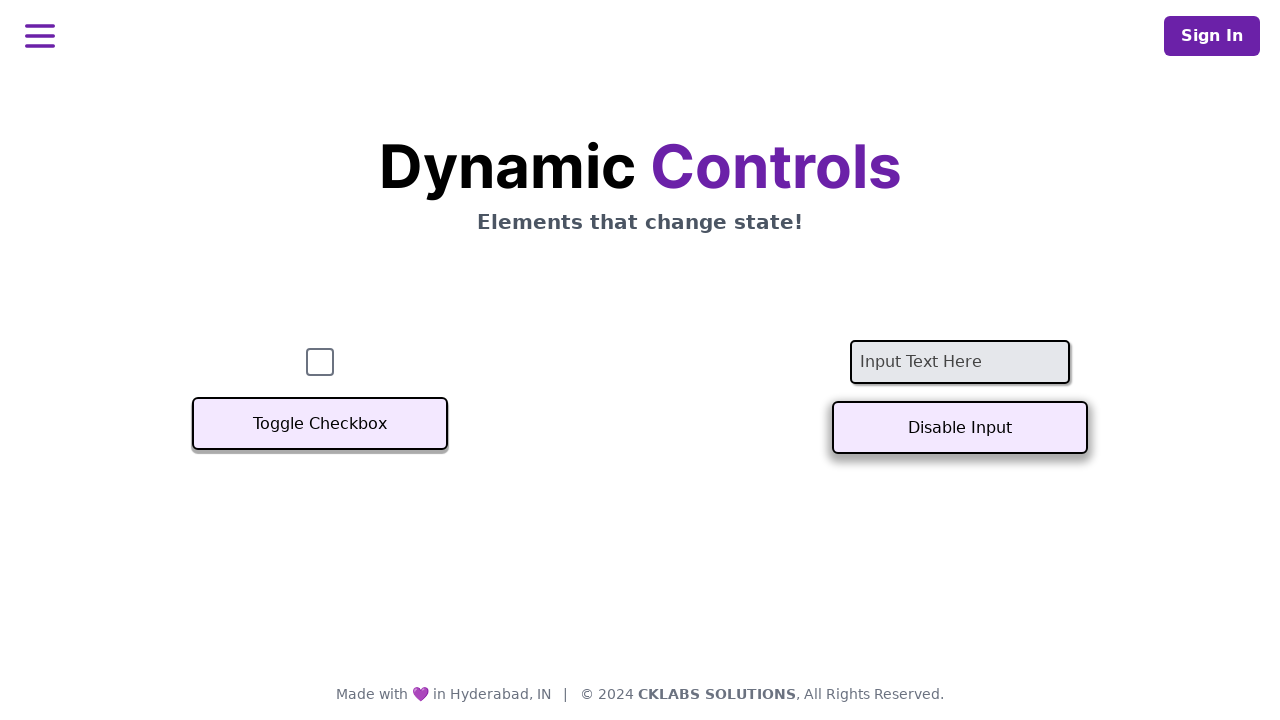

Waited 500ms for state change to take effect
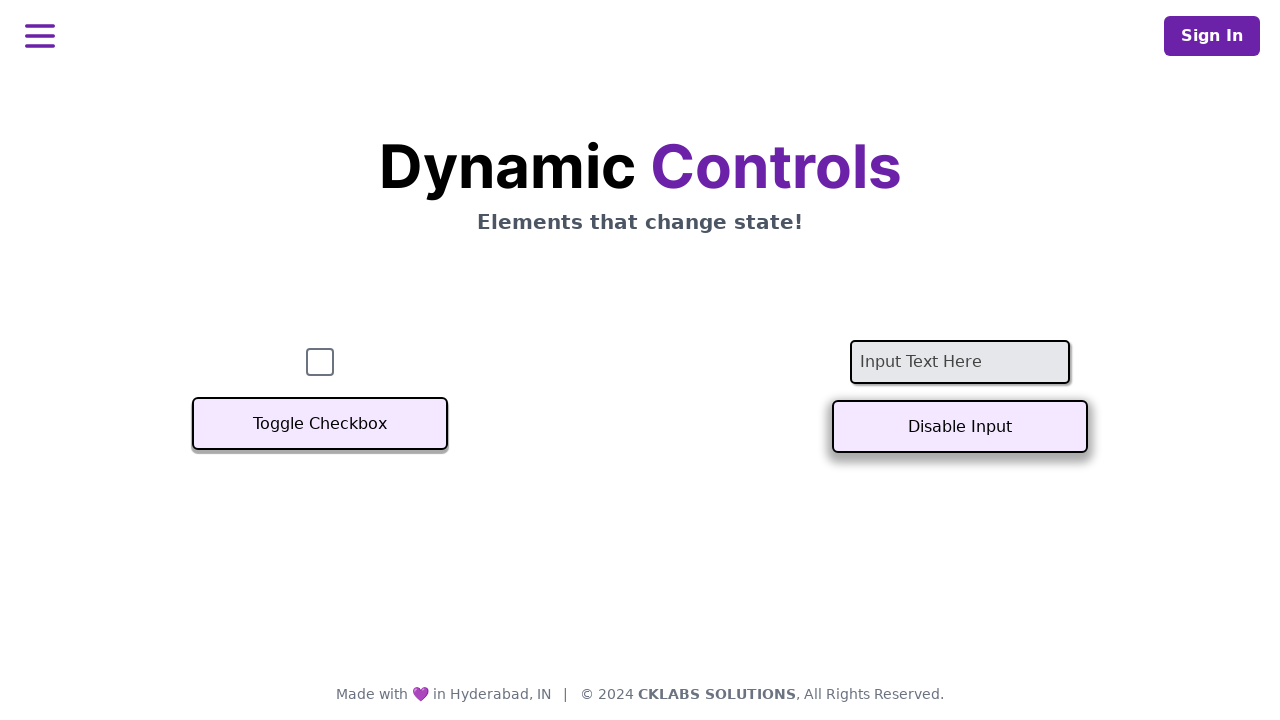

Checked state of text input after toggle - should now be enabled
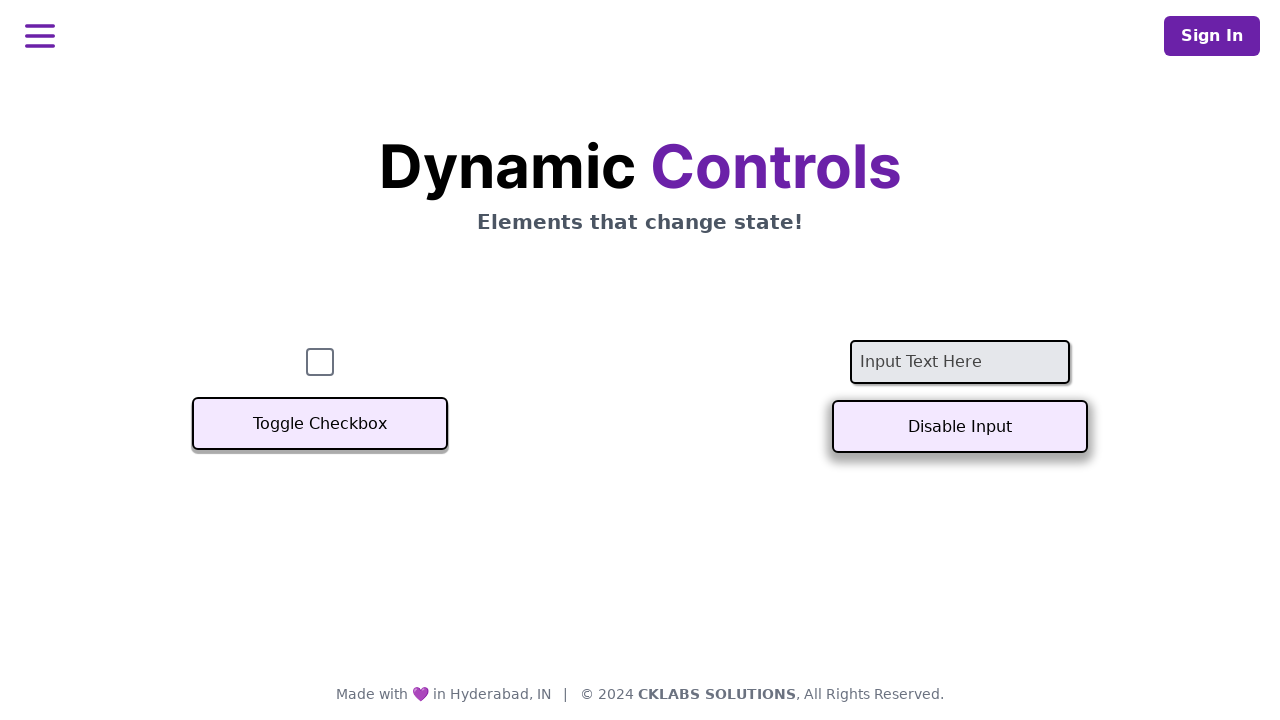

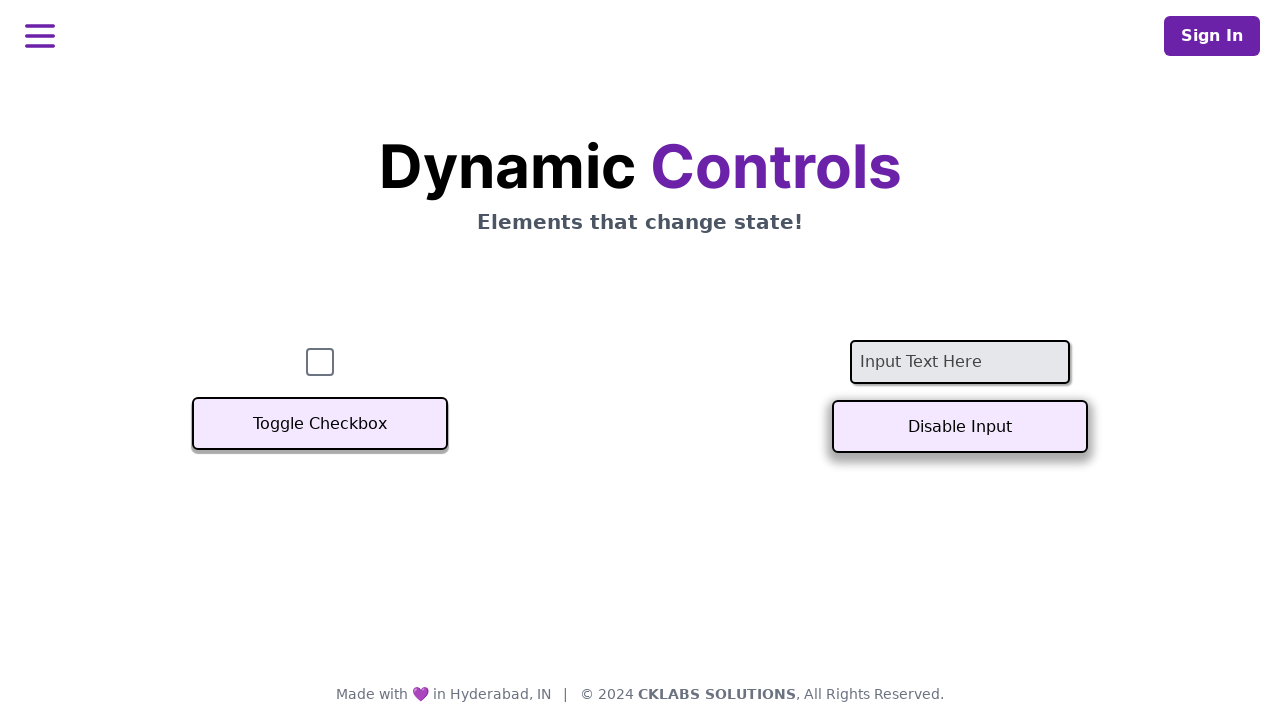